Tests the text box form on DemoQA by filling in user name, email, current address, and permanent address fields, then submitting the form.

Starting URL: https://demoqa.com/text-box

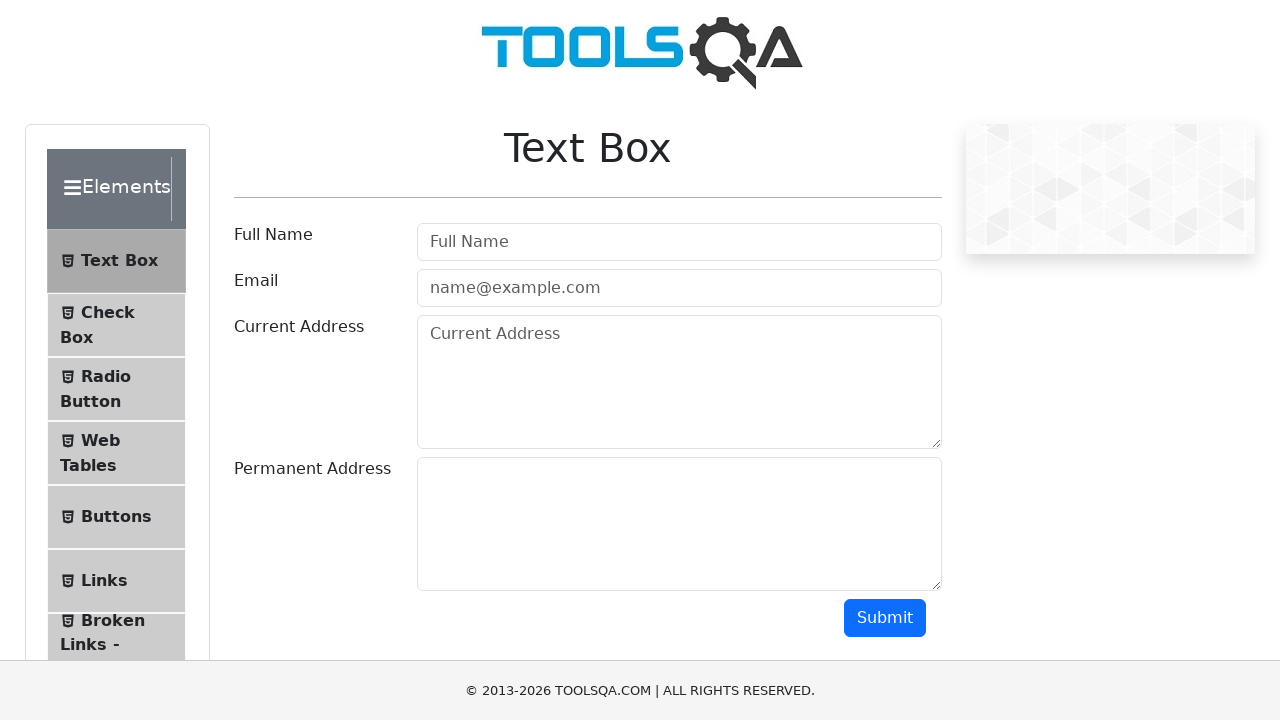

Filled user name field with 'Priya' on #userName
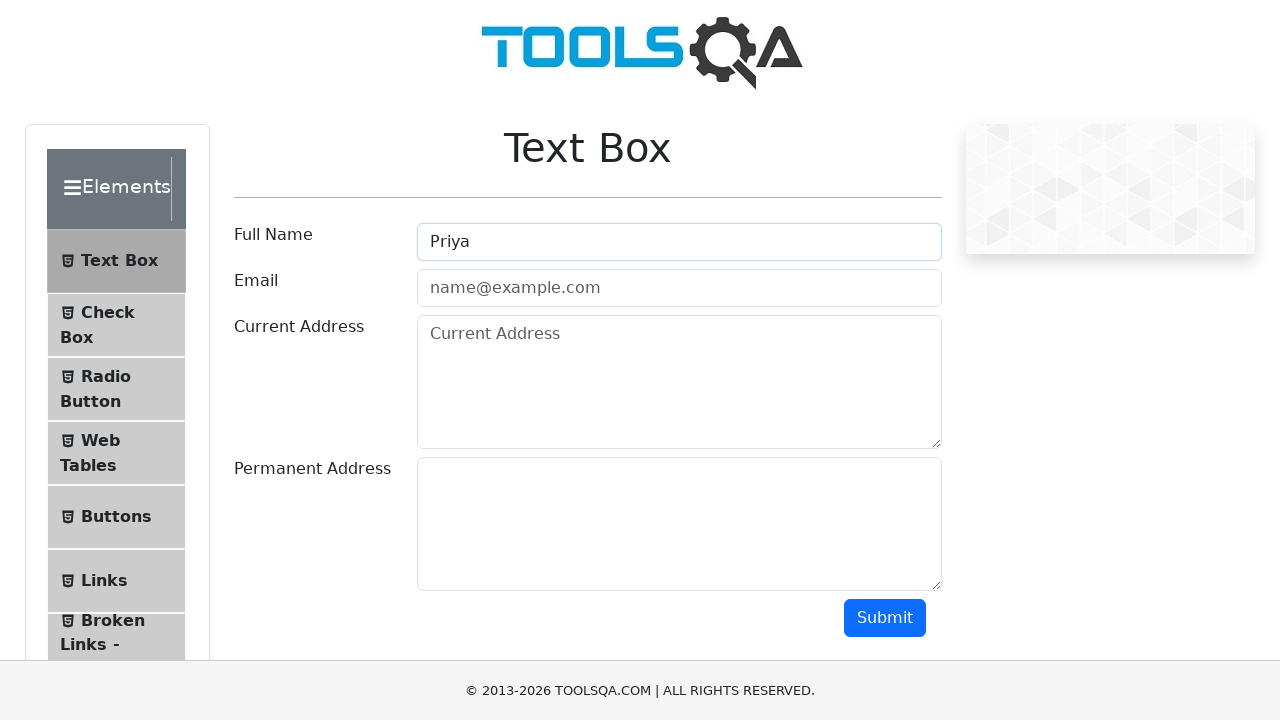

Filled email field with 'priya@gmail.com' on #userEmail
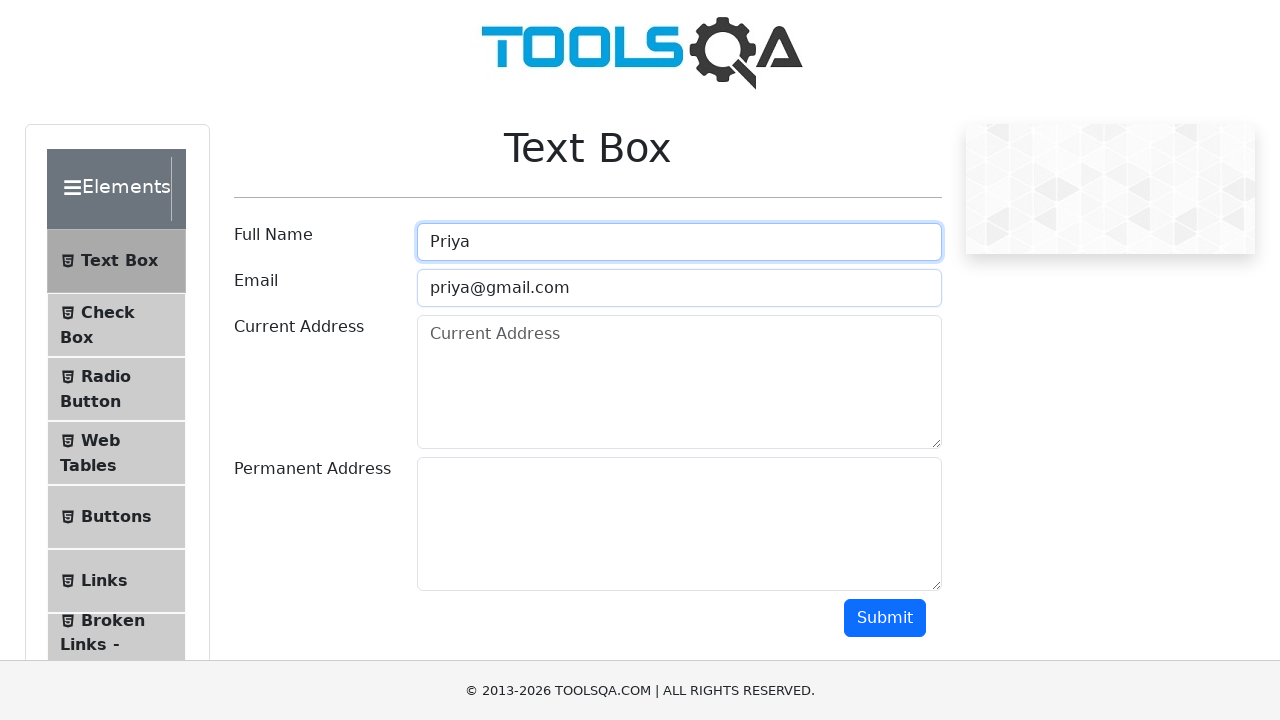

Filled current address field with 'Dindigul' on #currentAddress
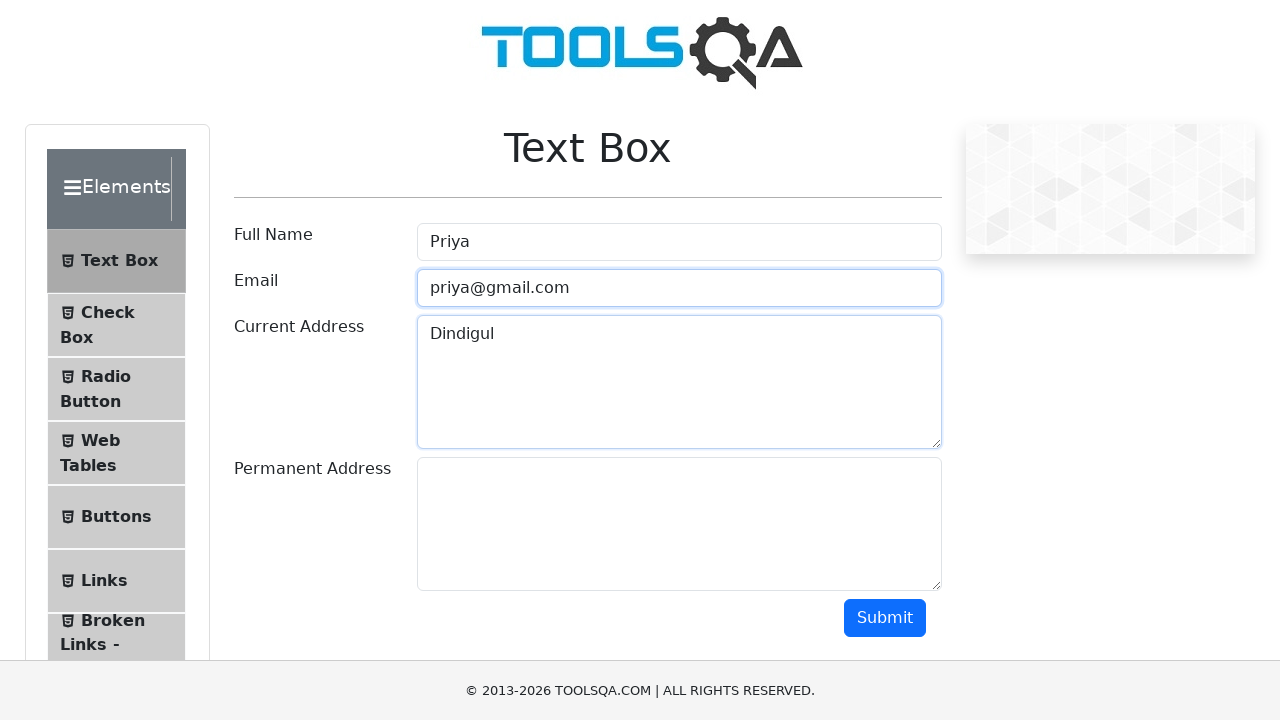

Filled permanent address field with 'Dindigul' on #permanentAddress
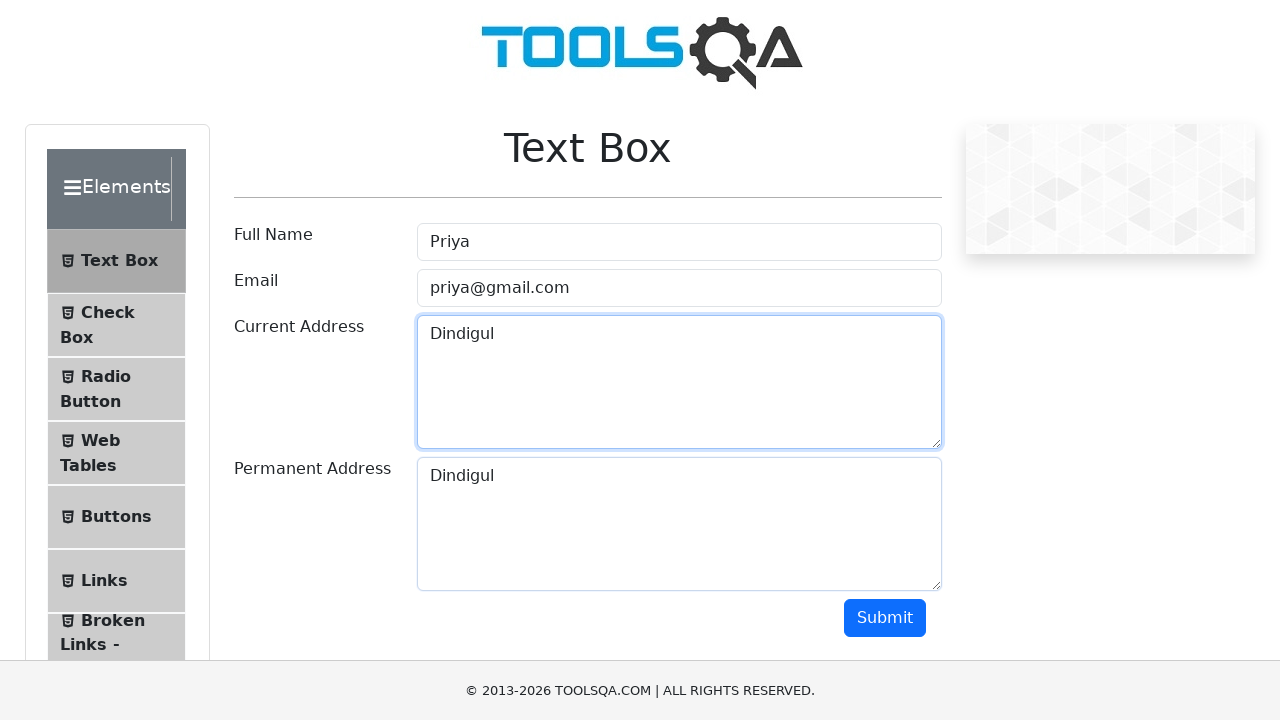

Clicked submit button to submit the text box form at (885, 618) on #submit
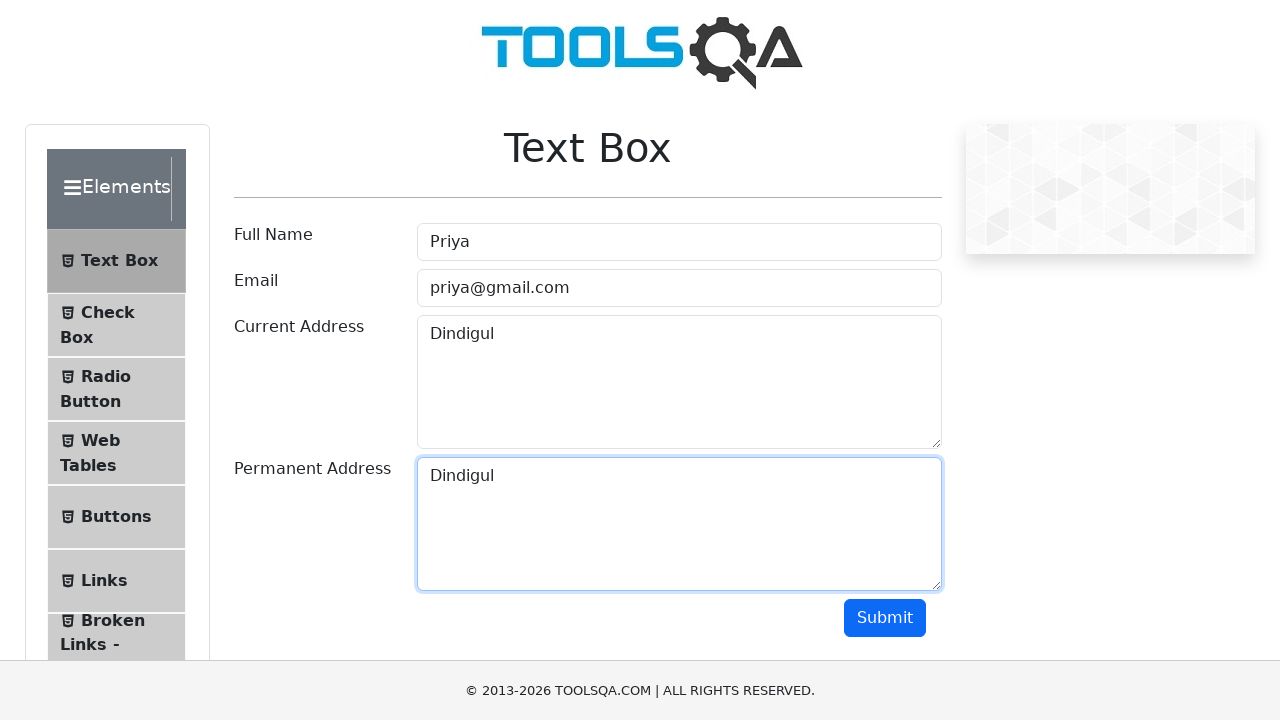

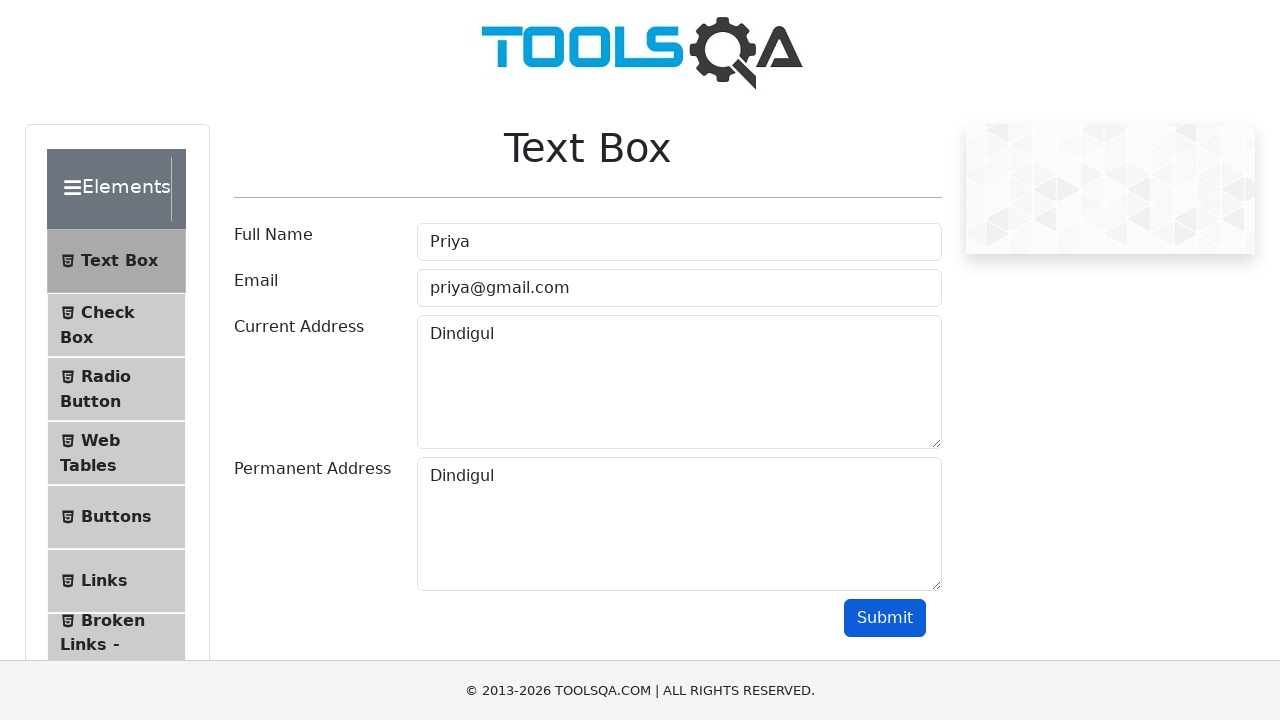